Tests a text box form by filling in full name, email, current address, and permanent address fields, then submitting the form

Starting URL: https://demoqa.com/text-box

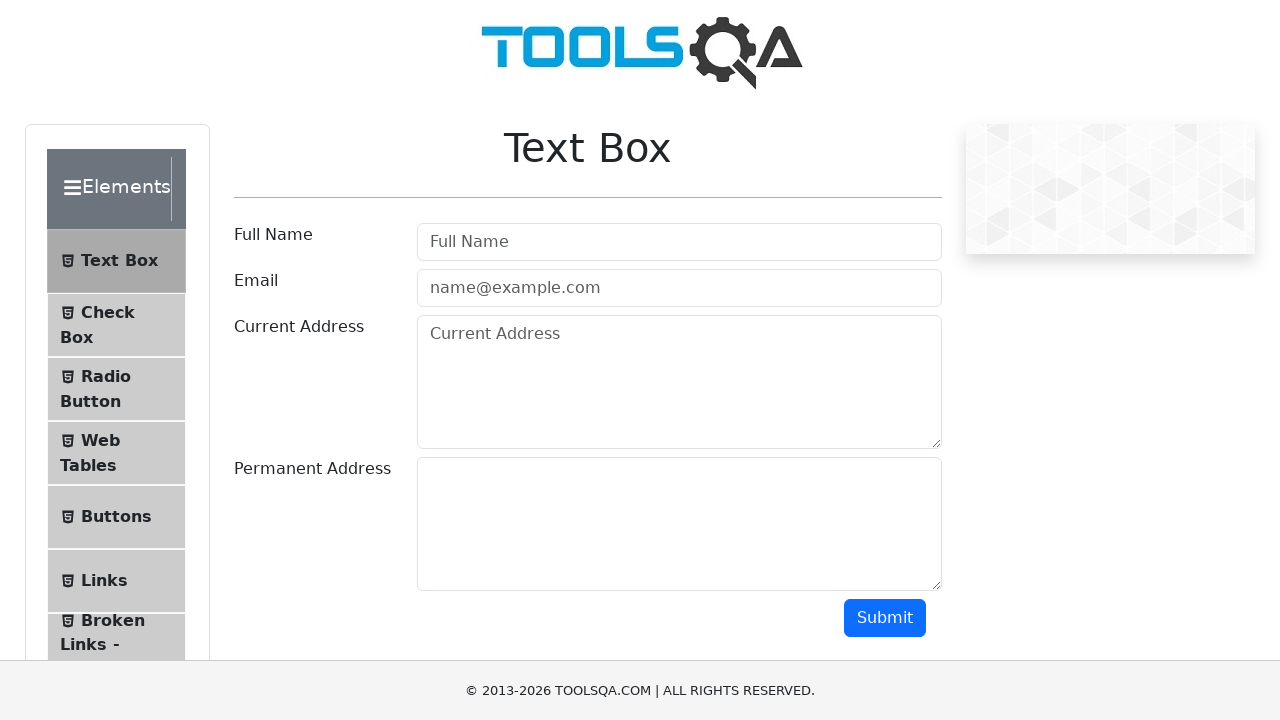

Filled full name field with 'Nurzhan' on #userName
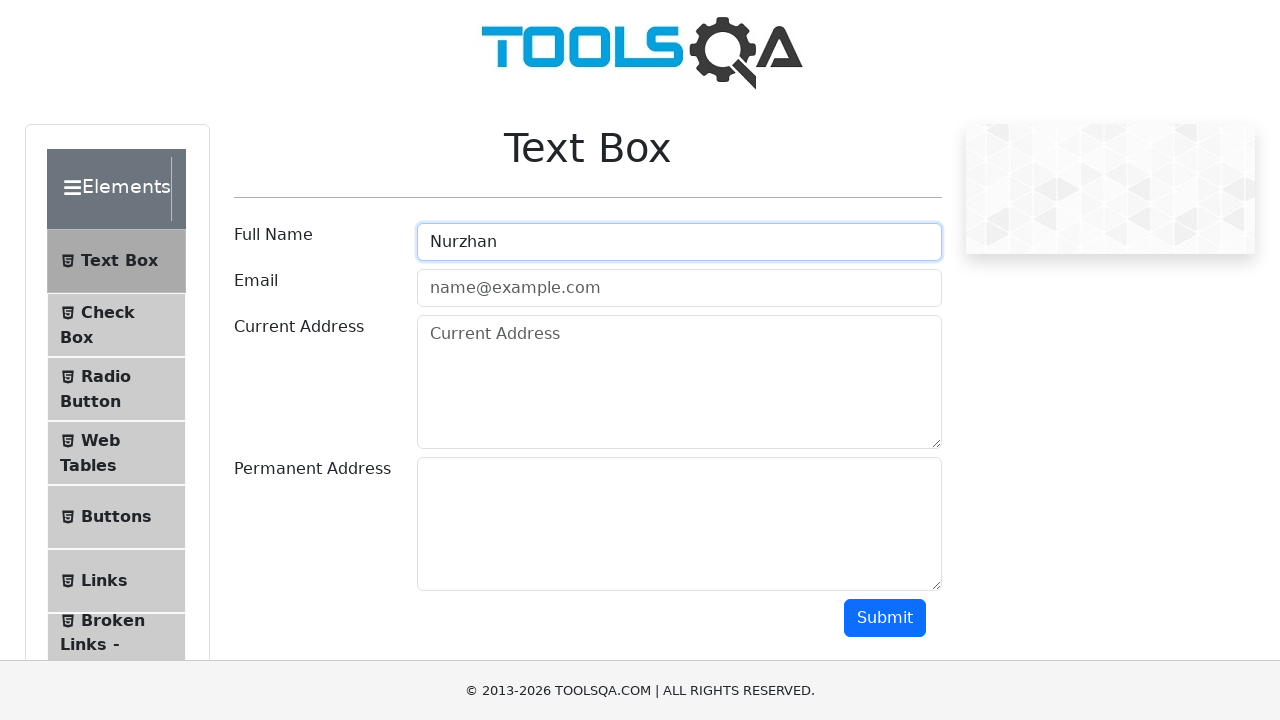

Filled email field with 'Kadyrbekova@gmail.com' on #userEmail
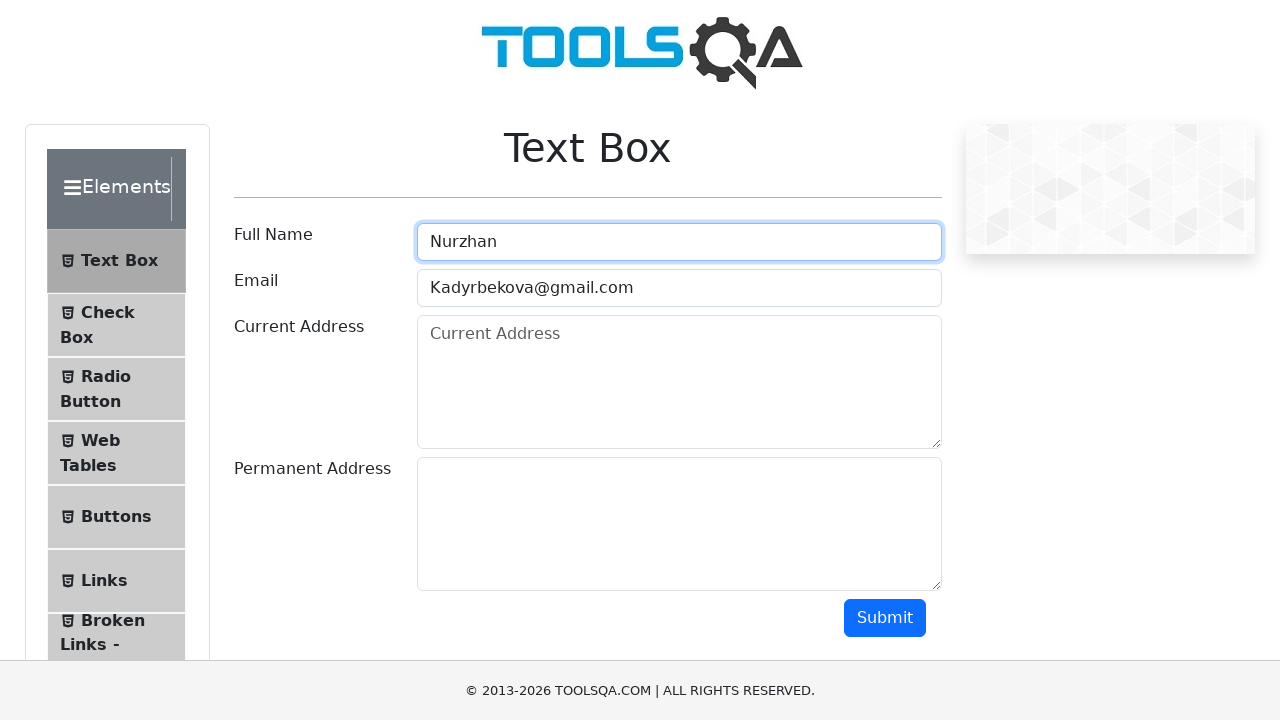

Filled current address field with 'Lermontova 12A' on #currentAddress
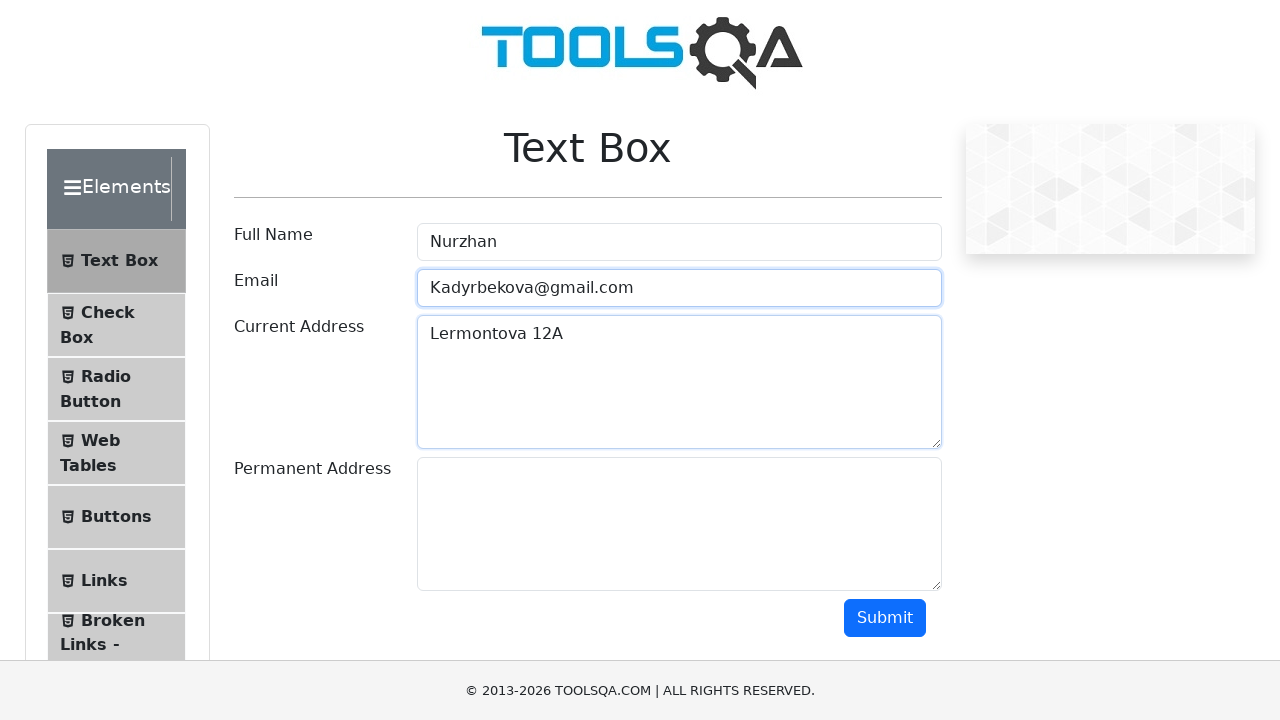

Filled permanent address field with 'Djal 23/81' on #permanentAddress
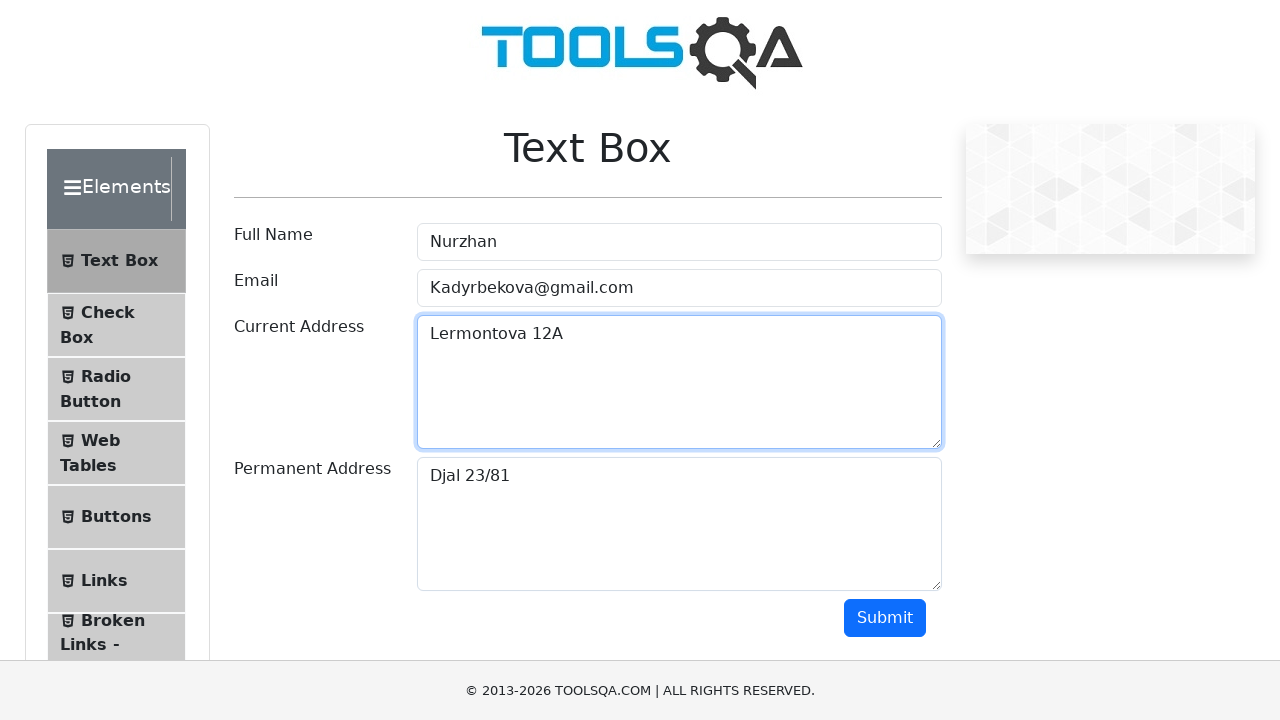

Scrolled down 250 pixels to reveal submit button
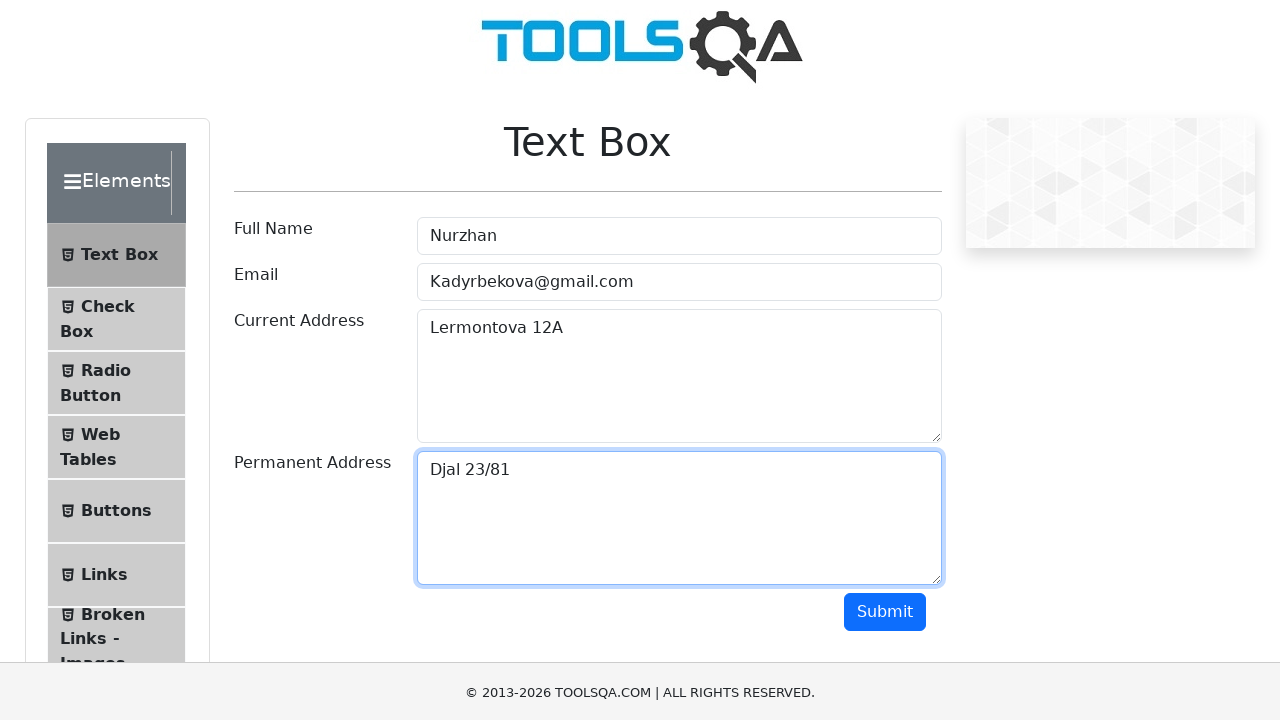

Clicked submit button to submit form at (885, 368) on #submit
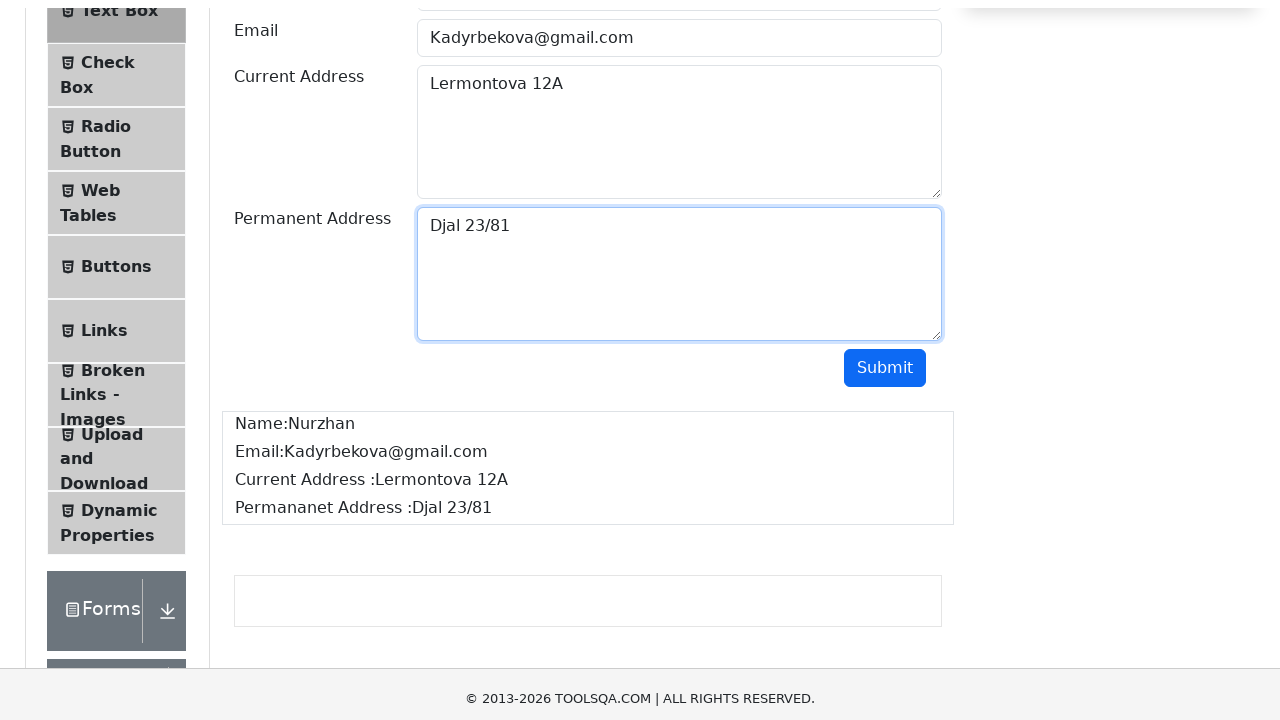

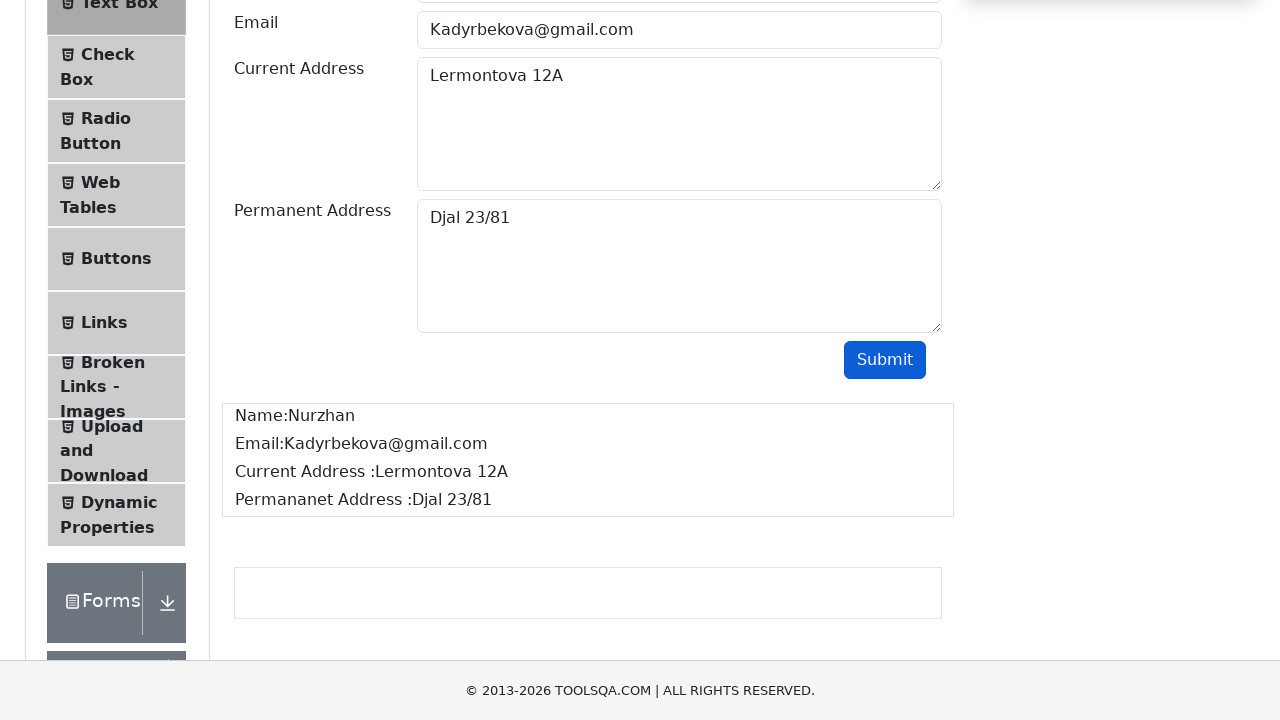